Tests navigation through Selenium documentation by clicking on Grid and Components links, and verifying GitHub link opens in new tab

Starting URL: https://www.selenium.dev/documentation/webdriver/getting_started/

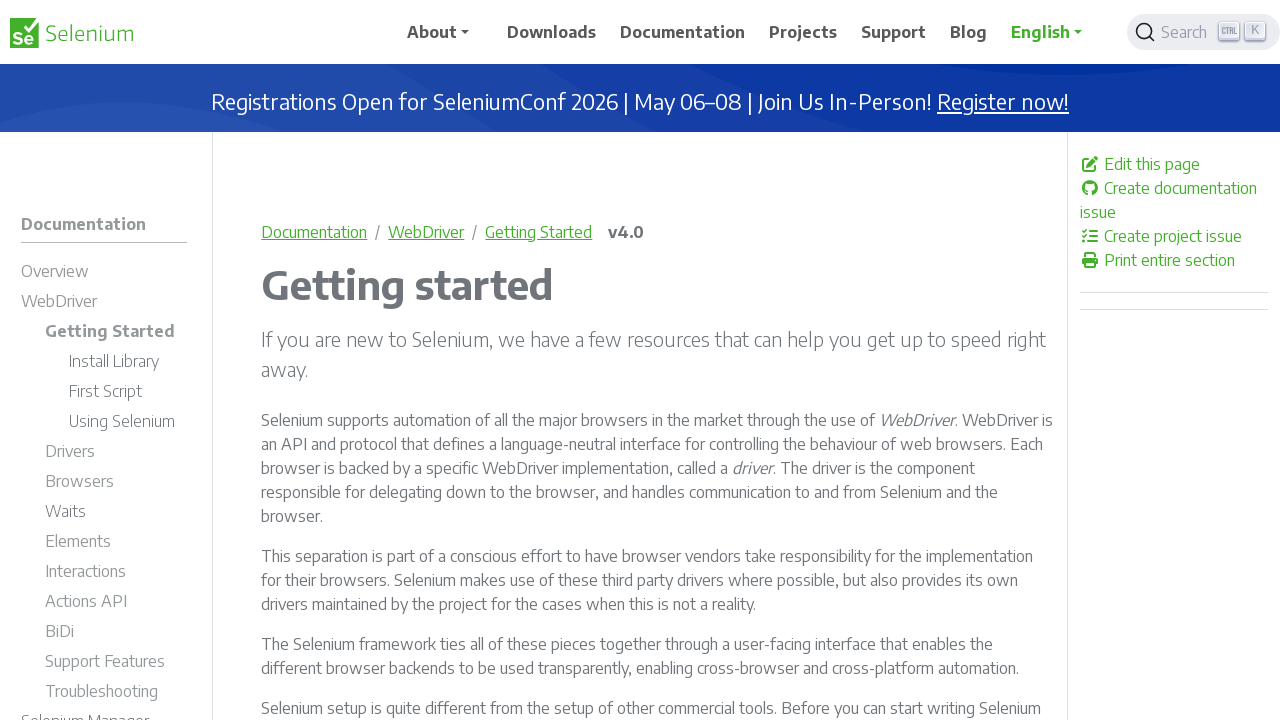

Clicked on Grid link in documentation navigation at (104, 361) on xpath=//*[@id='m-documentationgrid']
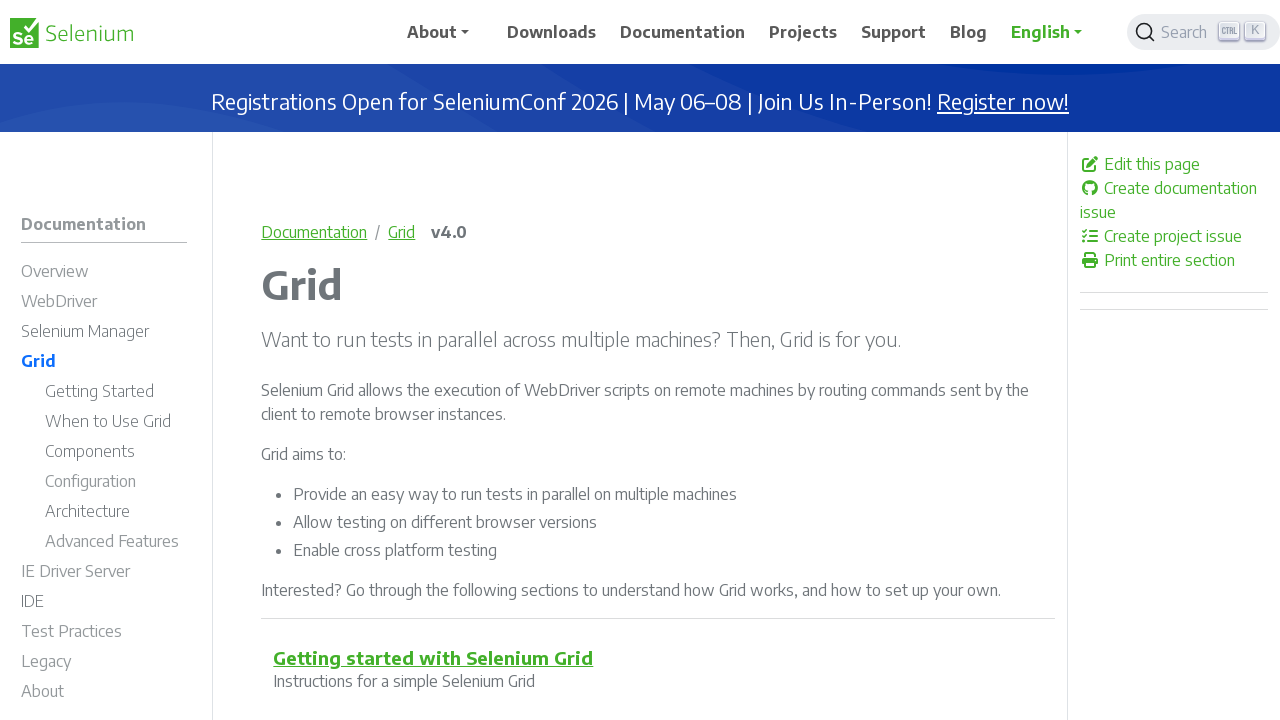

Clicked on Components link at (116, 454) on xpath=//*[@id='m-documentationgridcomponents']
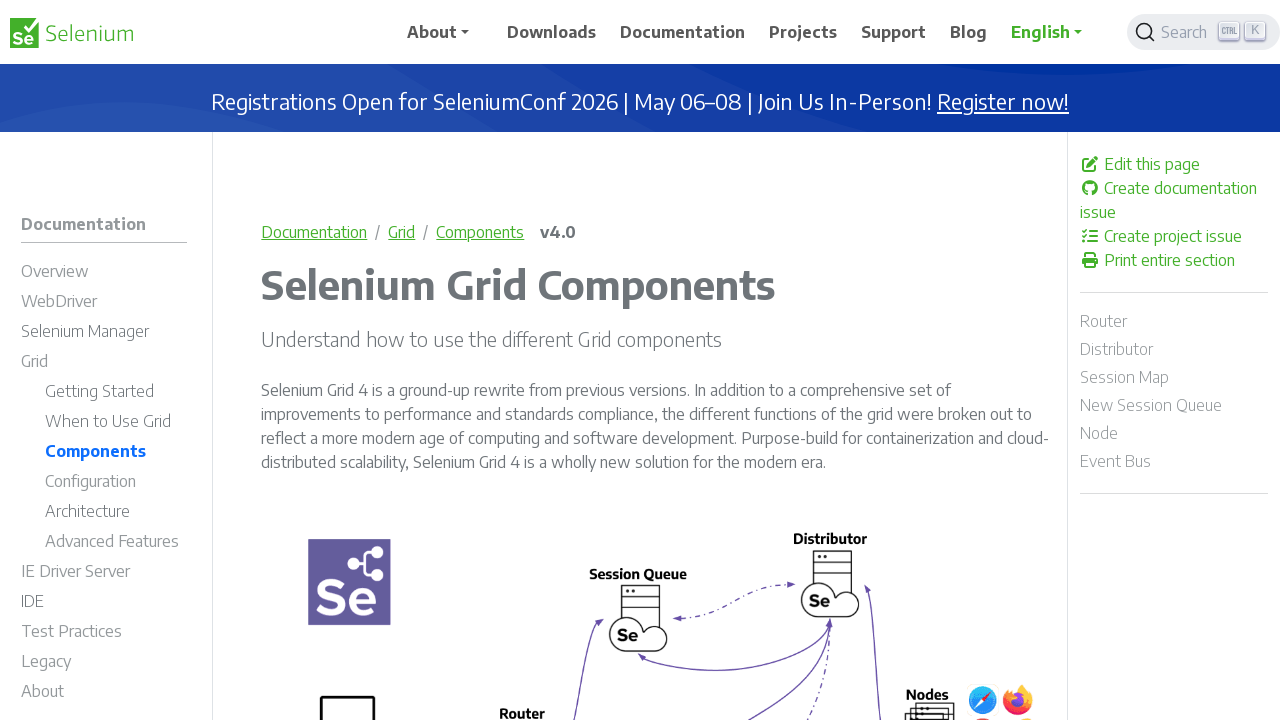

Verified page title is 'Selenium Grid Components | Selenium'
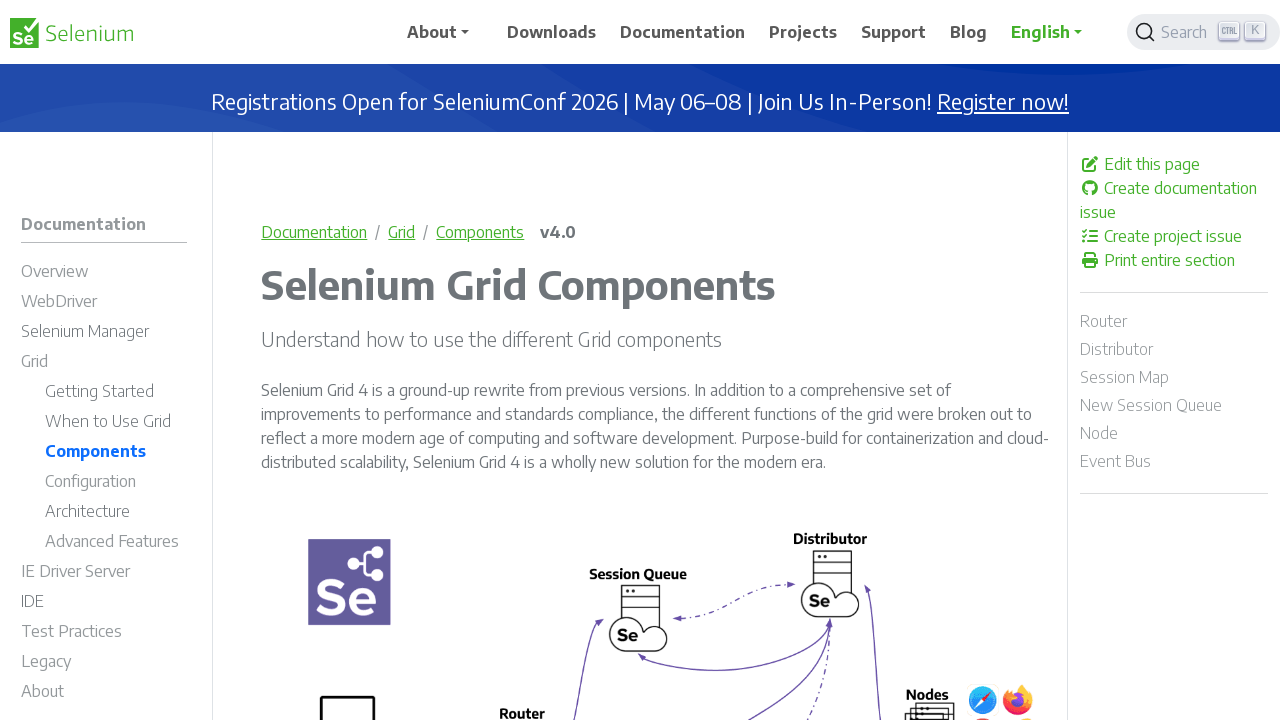

Clicked on GitHub link in footer, opened new tab at (1173, 599) on xpath=/html/body/div/footer/div/div/div[2]/ul/li[2]/a
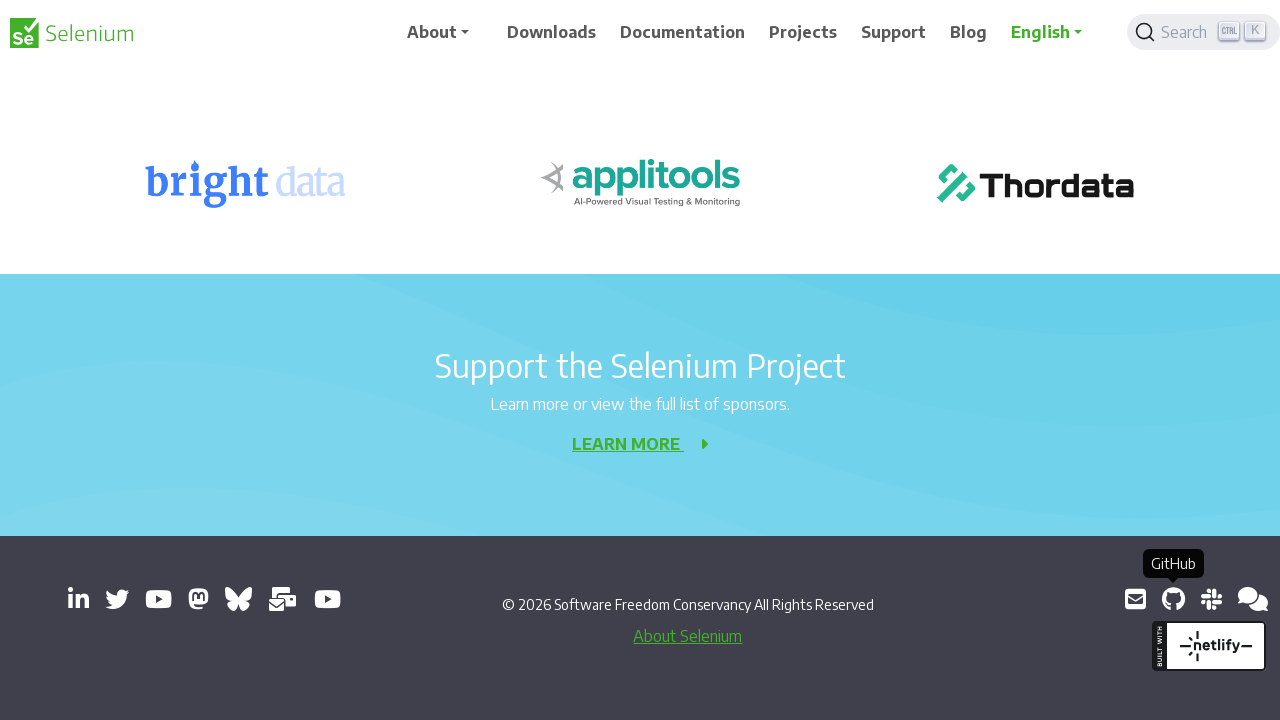

Verified GitHub page opened with correct title
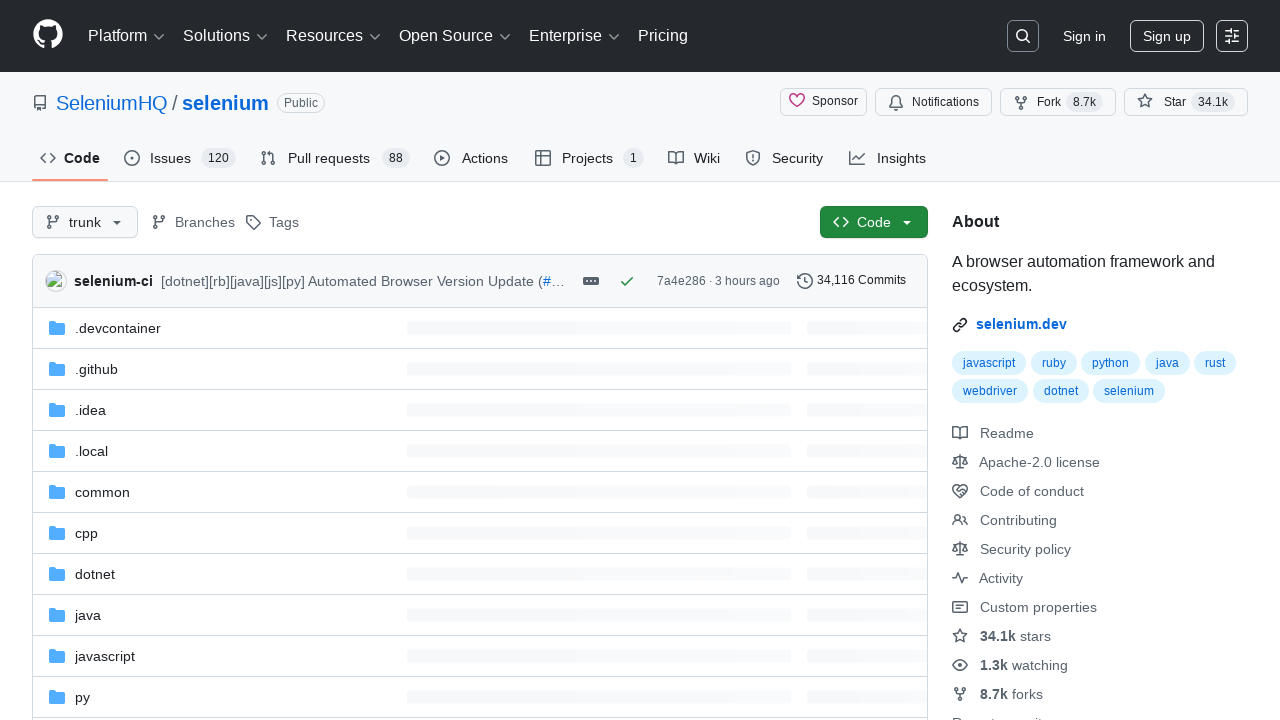

Closed the GitHub tab
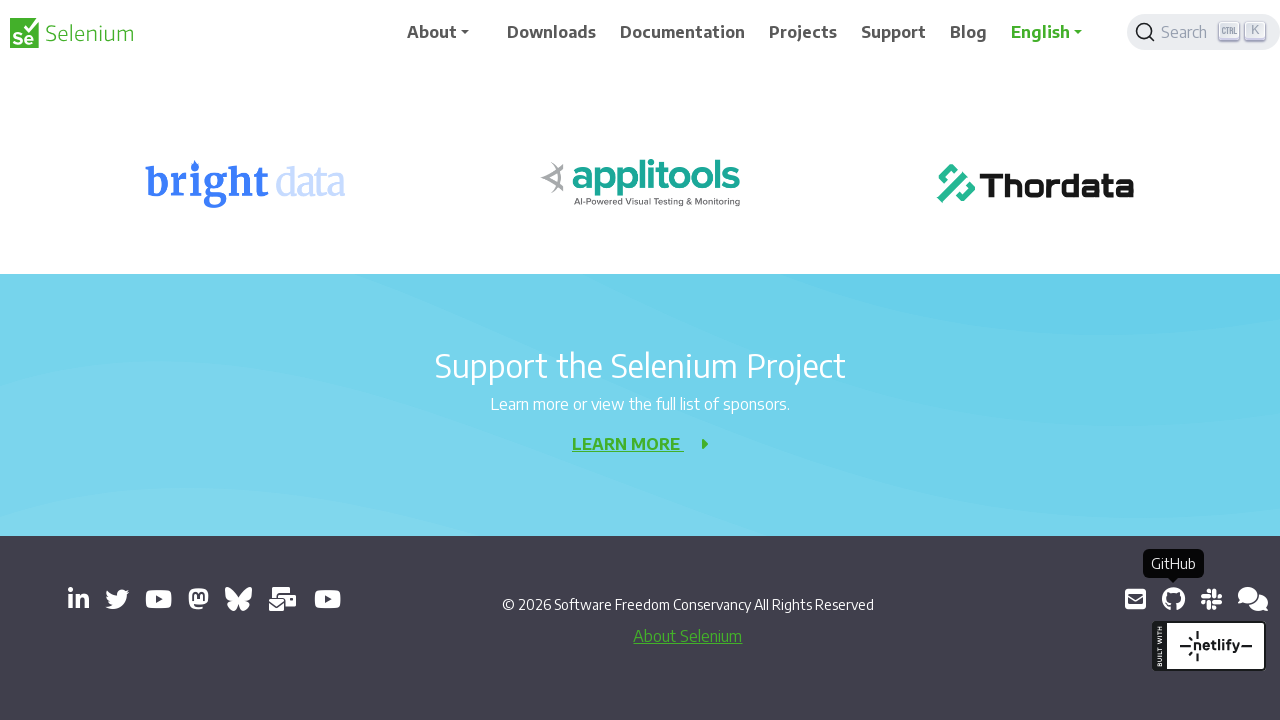

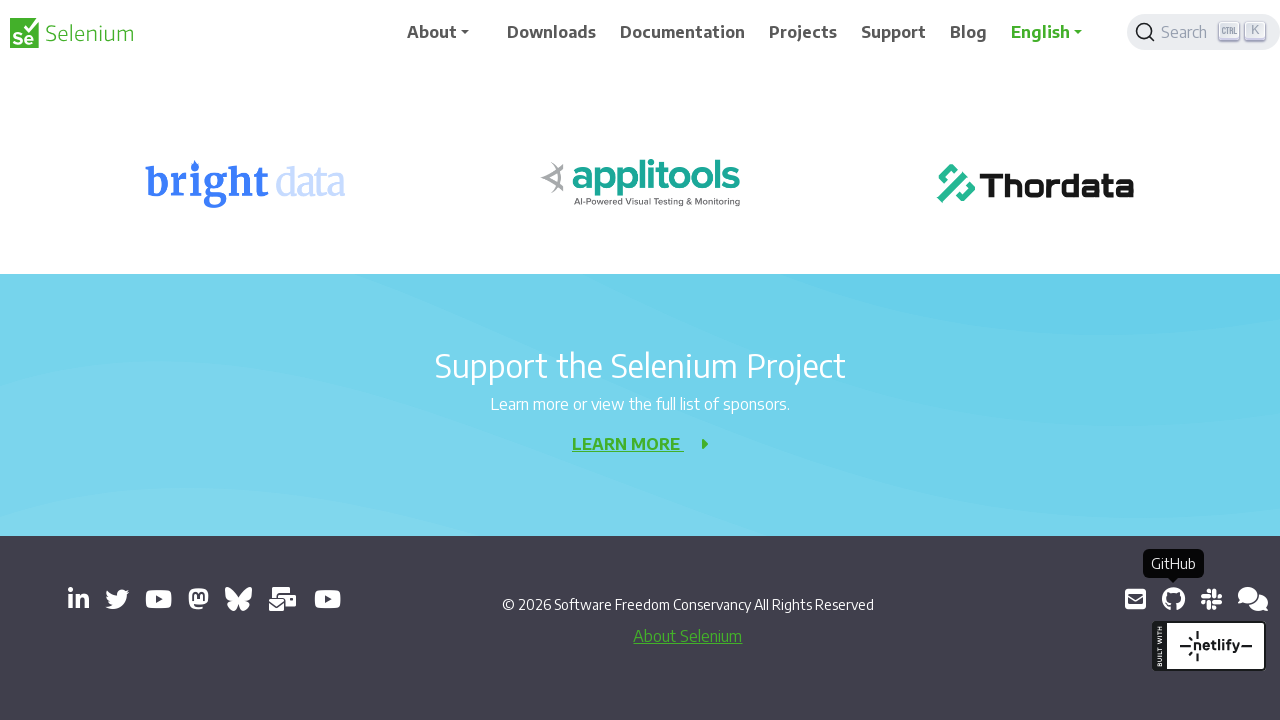